Tests mouse hover functionality on an element

Starting URL: https://selenium.dev/selenium/web/mouse_interaction.html

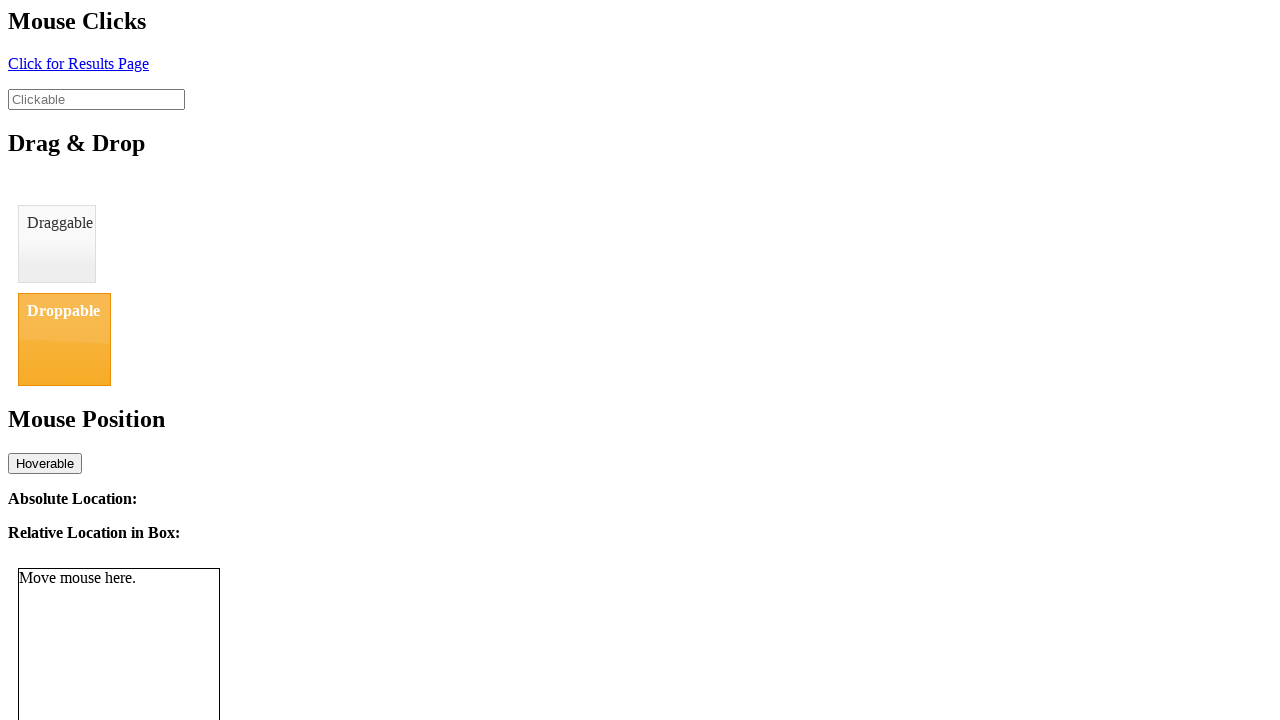

Navigated to mouse interaction test page
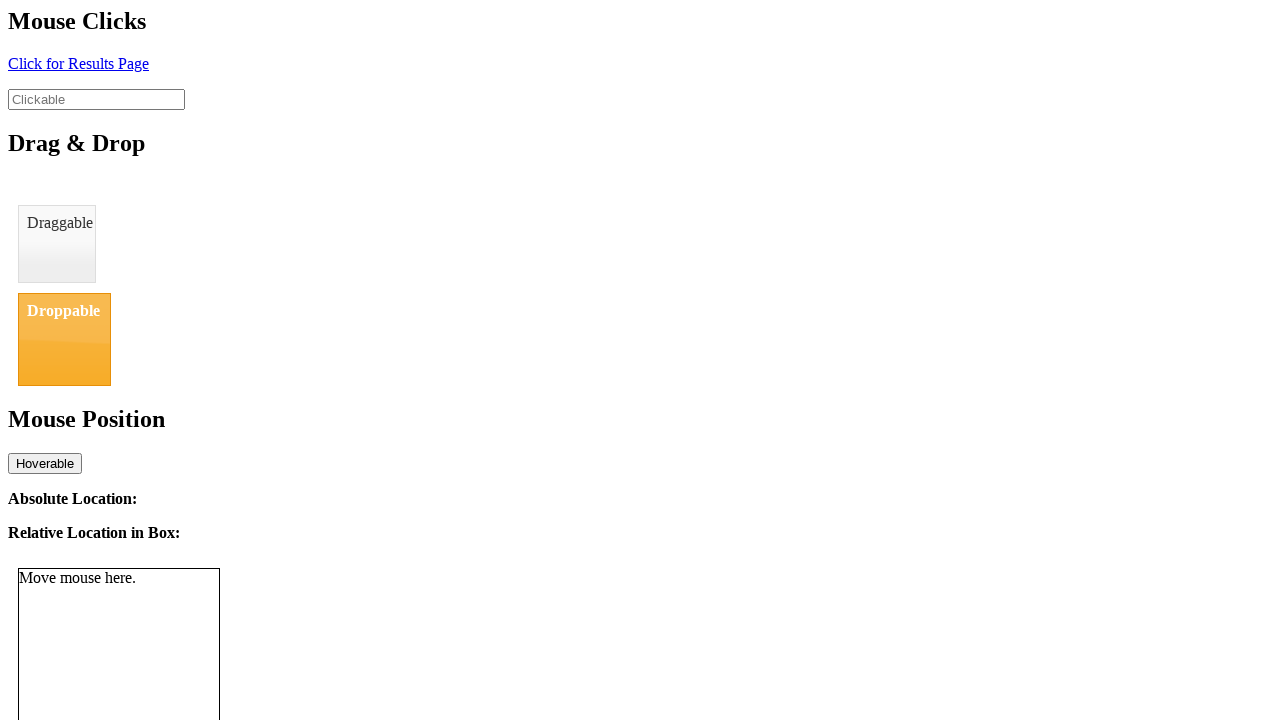

Hovered over the hoverable element at (45, 463) on #hover
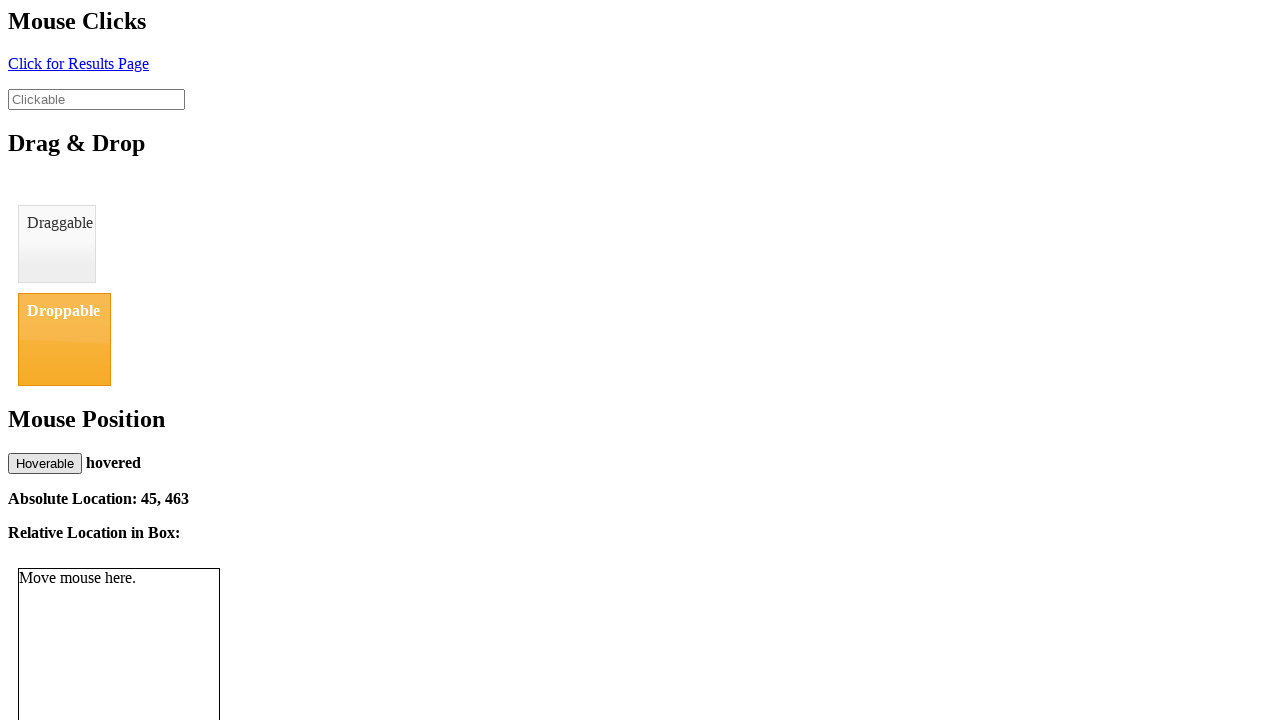

Hover status element appeared, confirming hover functionality works
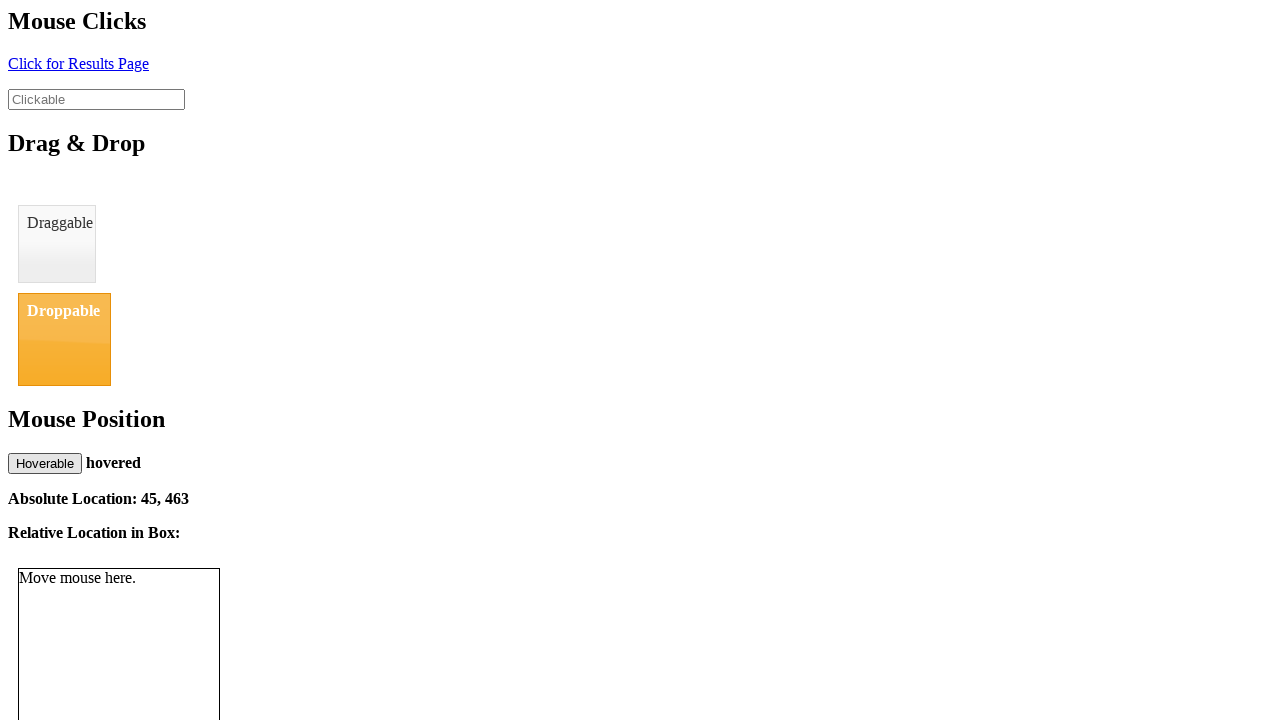

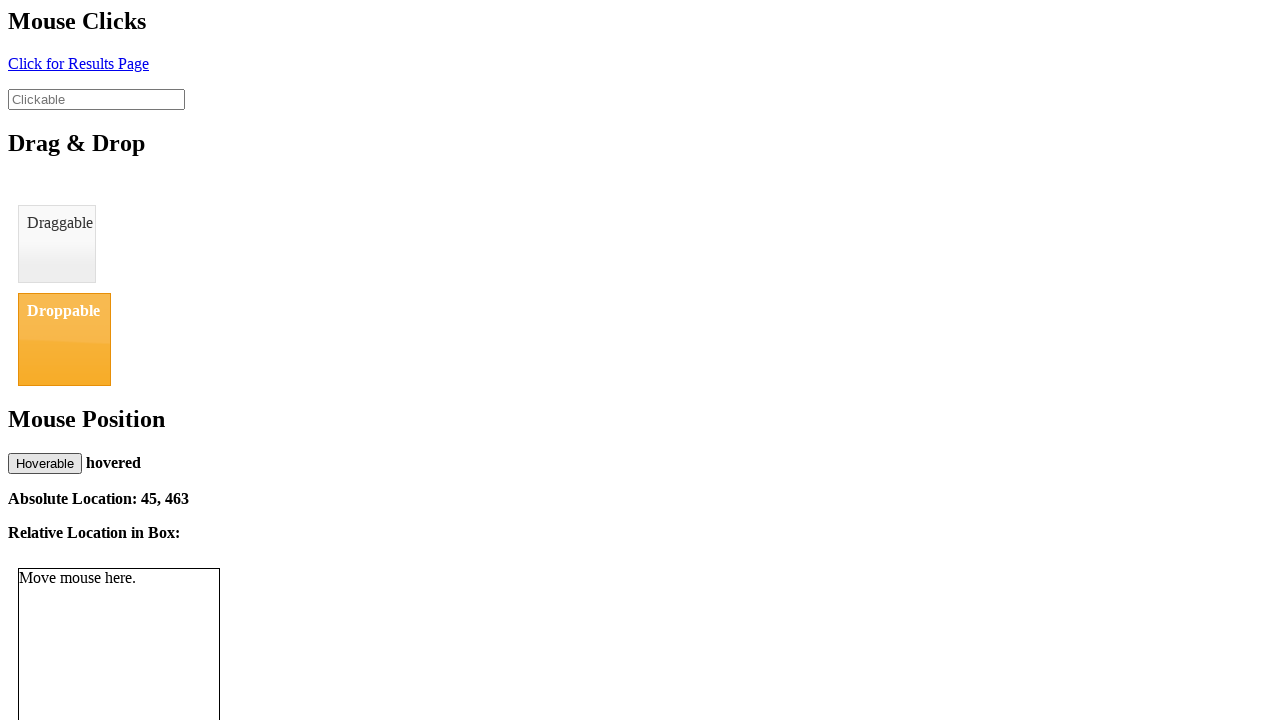